Tests various interactive elements on a practice automation site including start/stop buttons, JavaScript alerts (accept, dismiss, prompt), mouse hover actions, and double-click functionality.

Starting URL: https://testautomationpractice.blogspot.com/

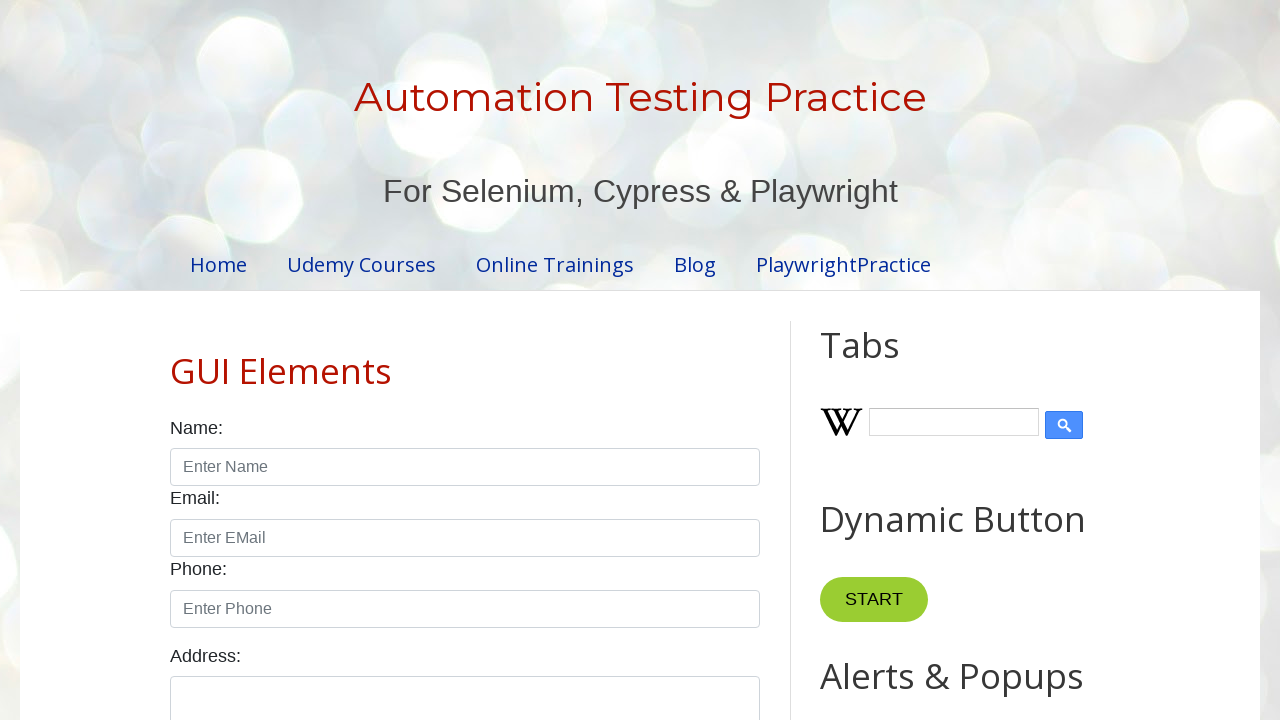

Clicked Start button at (874, 600) on button.start
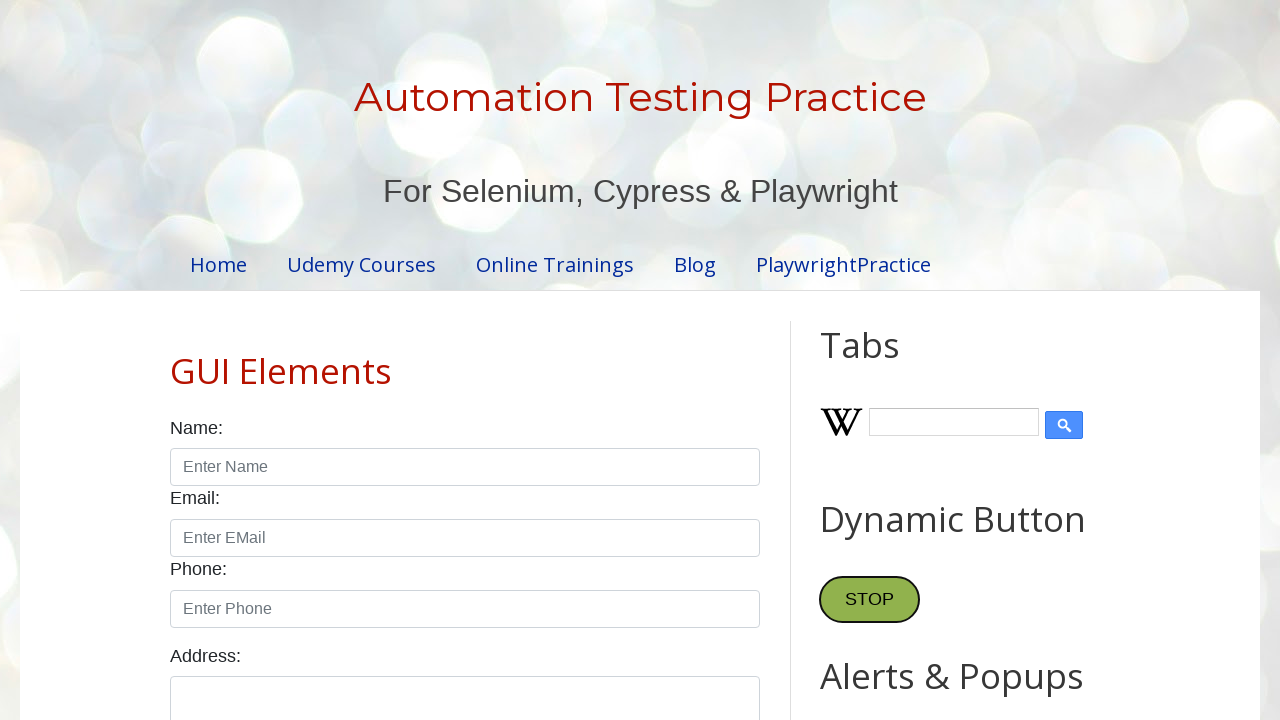

Clicked Stop button at (870, 600) on button.stop
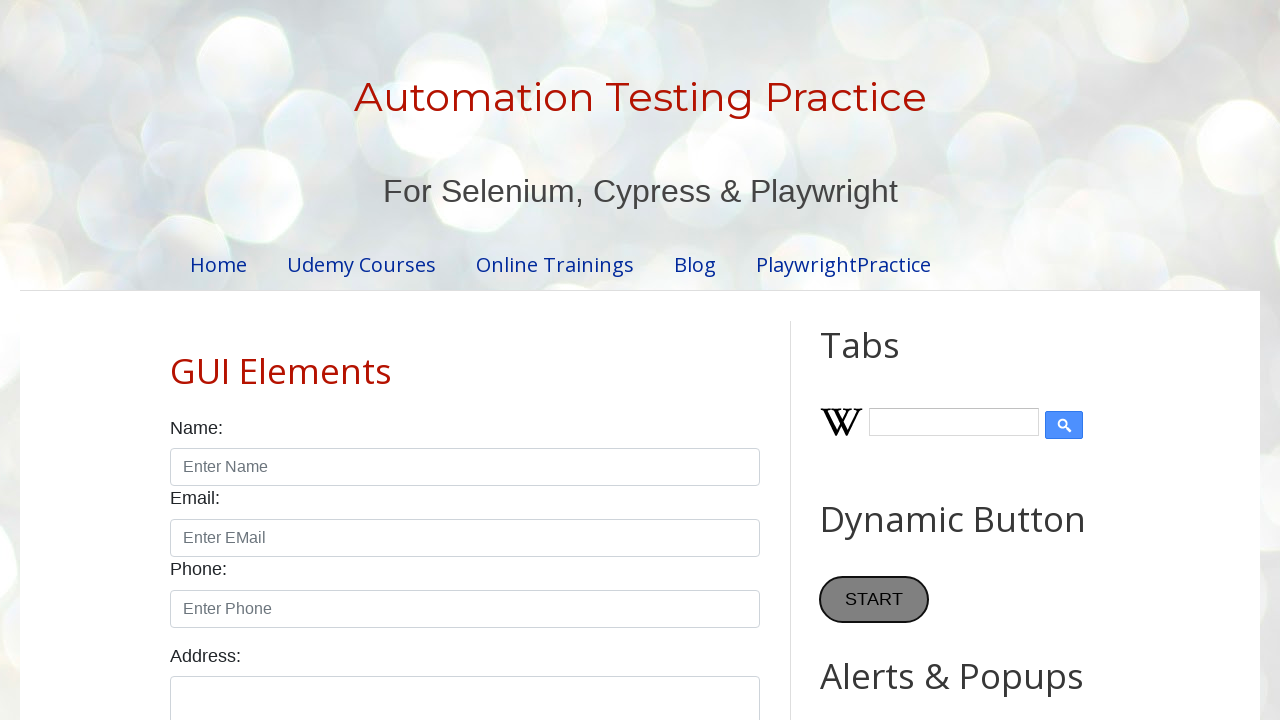

Clicked alert button at (888, 361) on #alertBtn
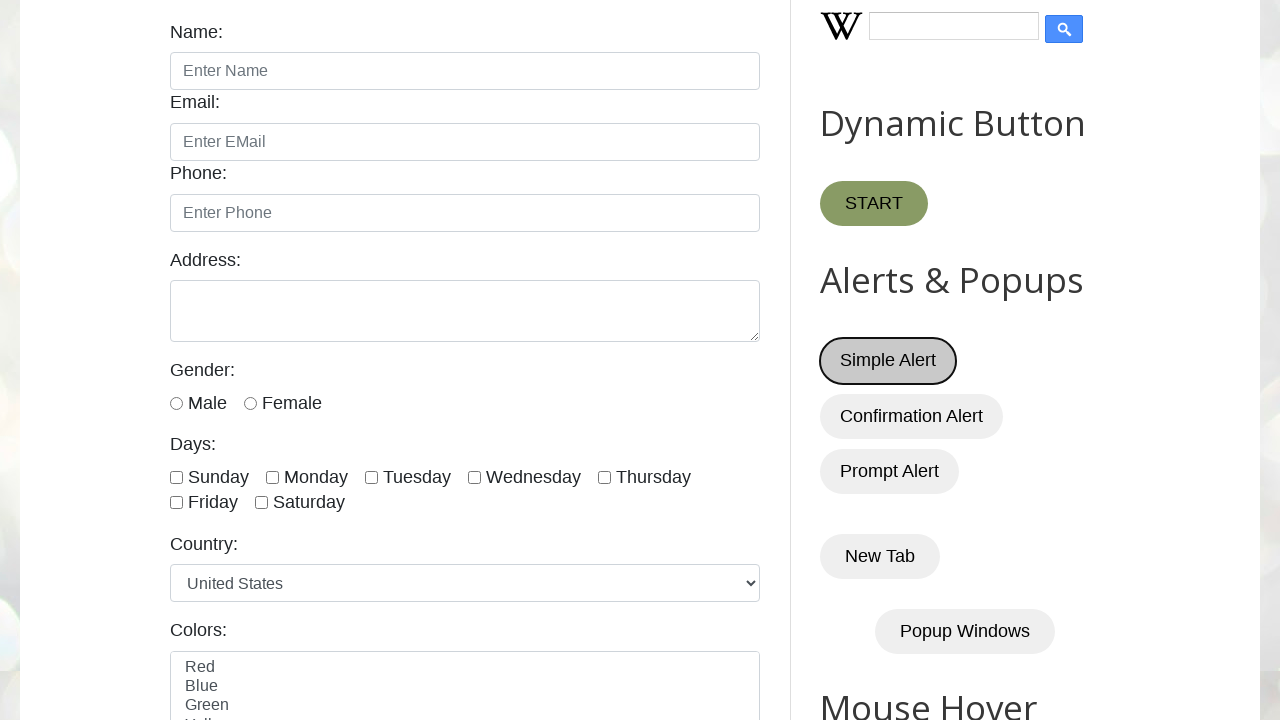

Set up dialog handler to accept alerts
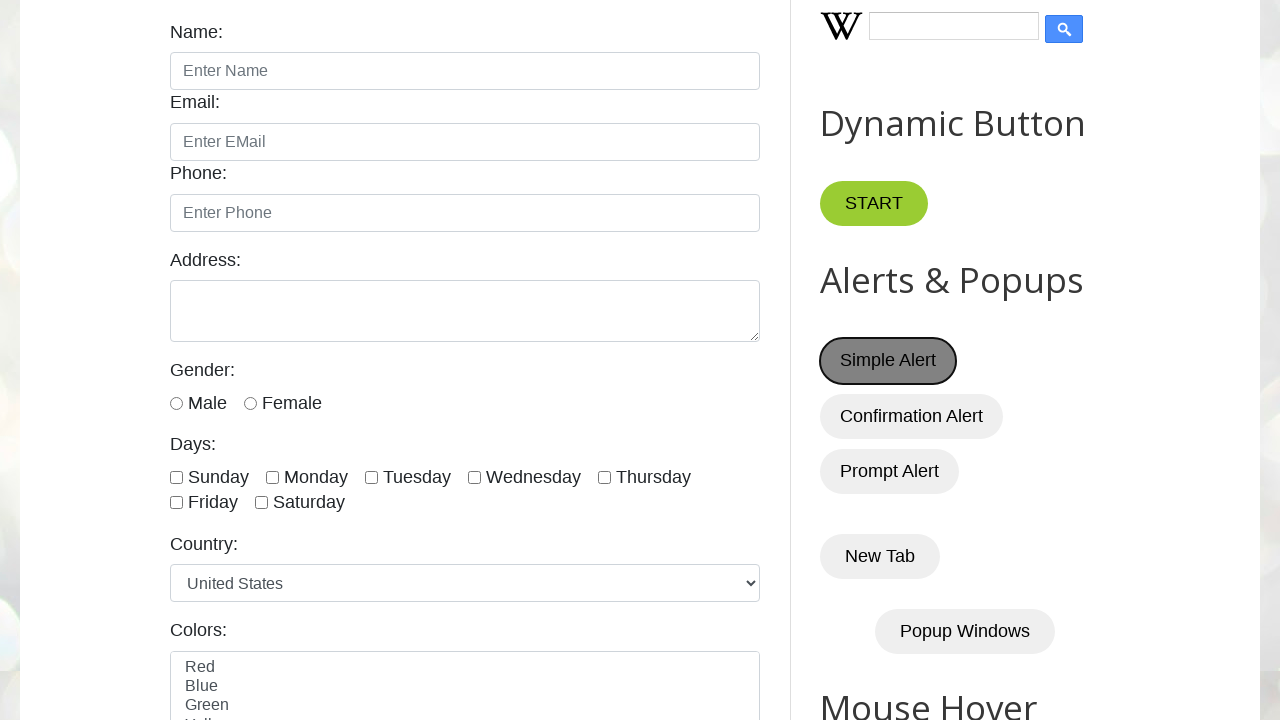

Waited 500ms for alert to process
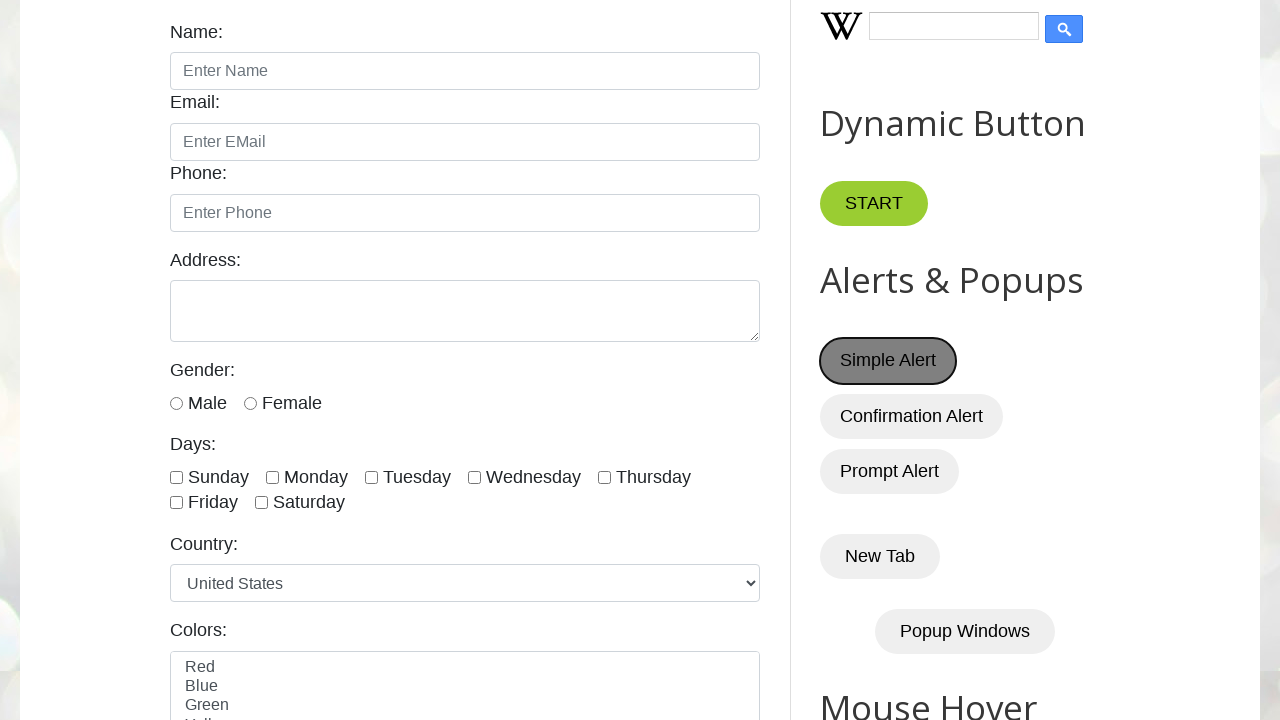

Set up dialog handler to dismiss confirm alert
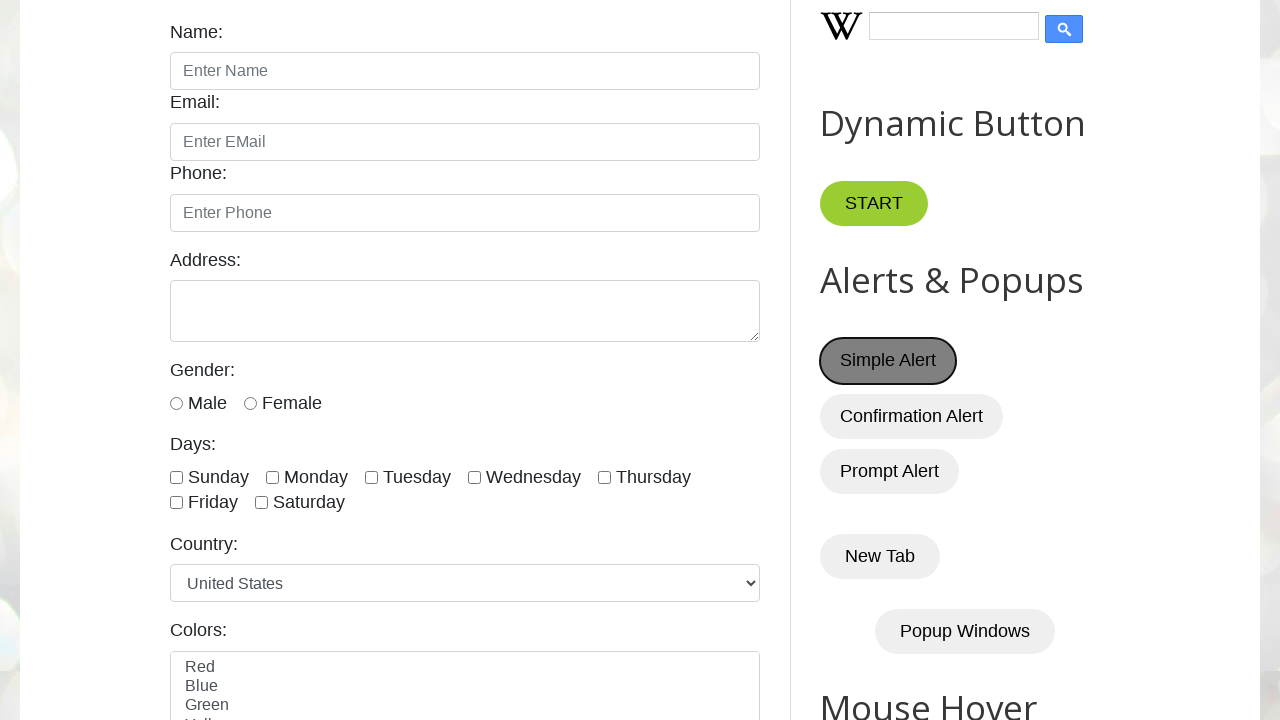

Clicked confirm button at (912, 416) on #confirmBtn
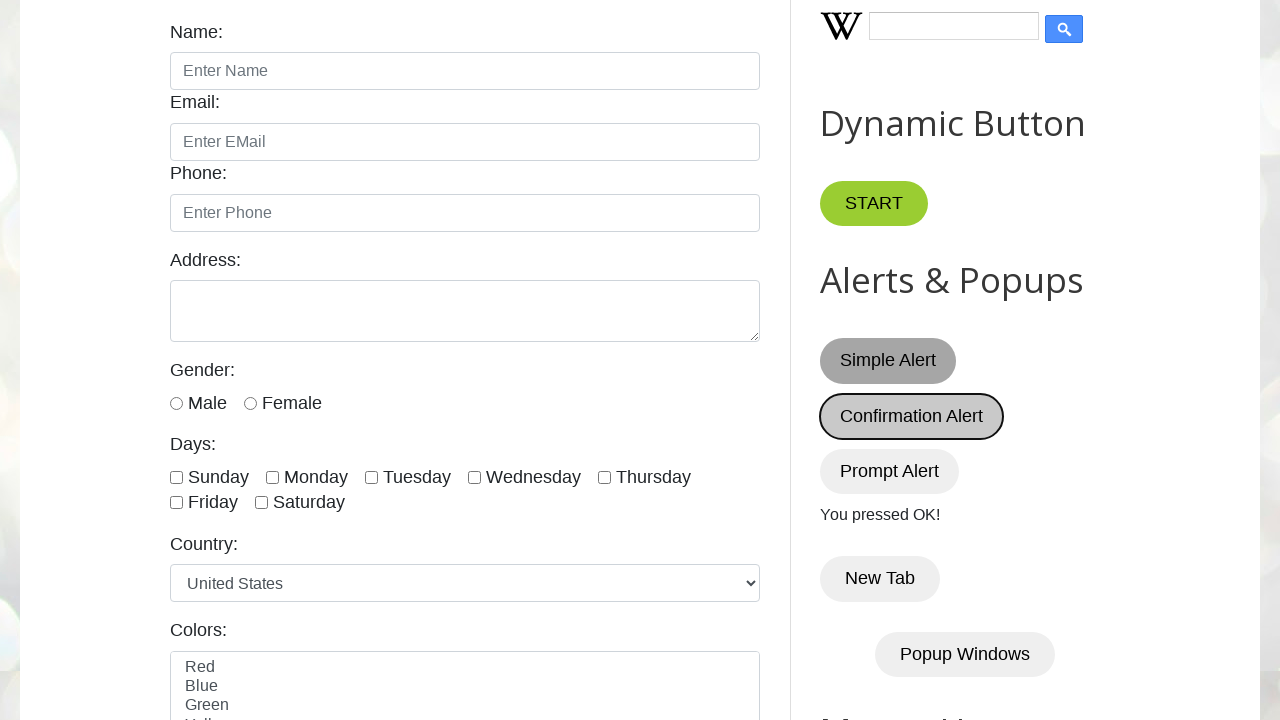

Waited 2000ms for confirm dialog to process
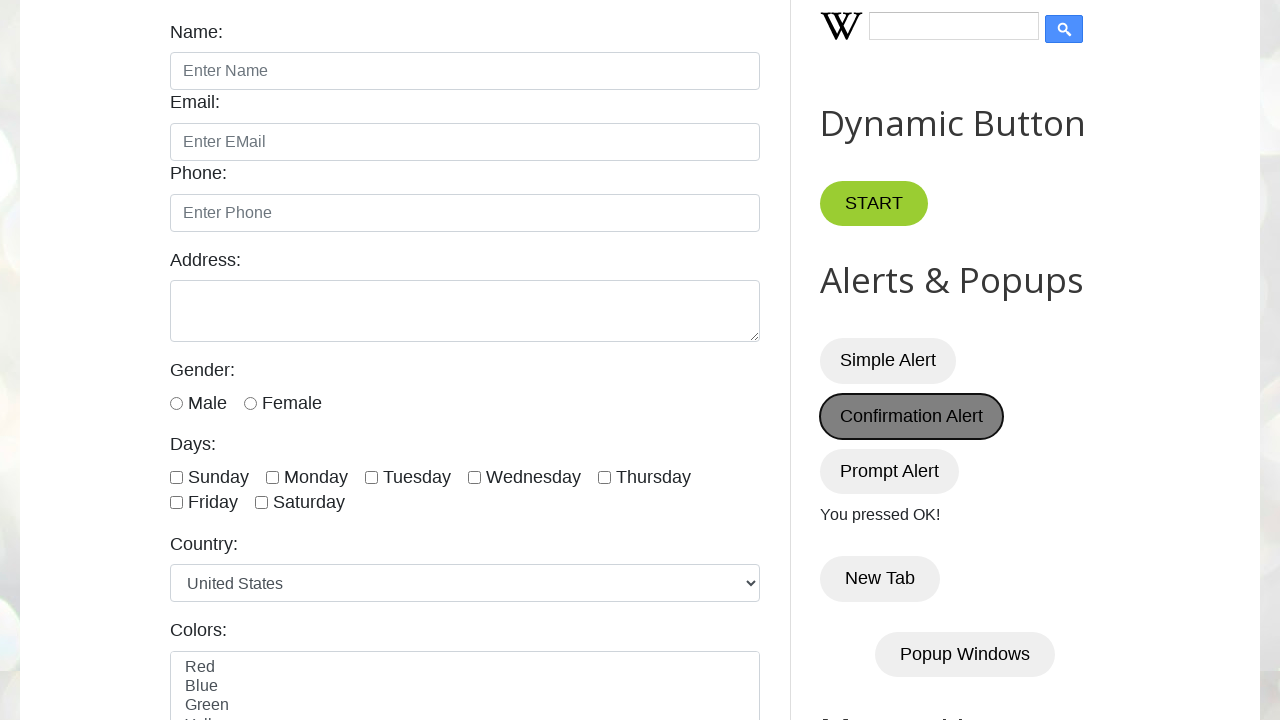

Set up dialog handler to accept prompt with text 'Mayur'
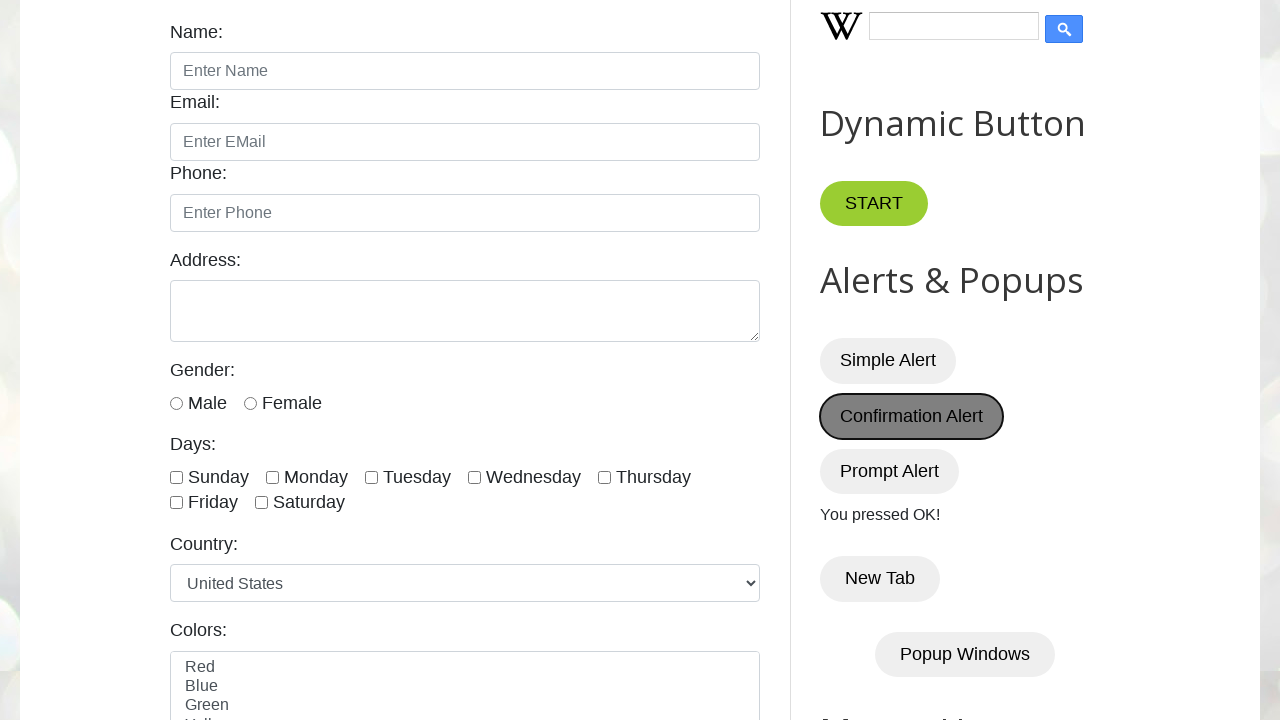

Clicked prompt button at (890, 471) on #promptBtn
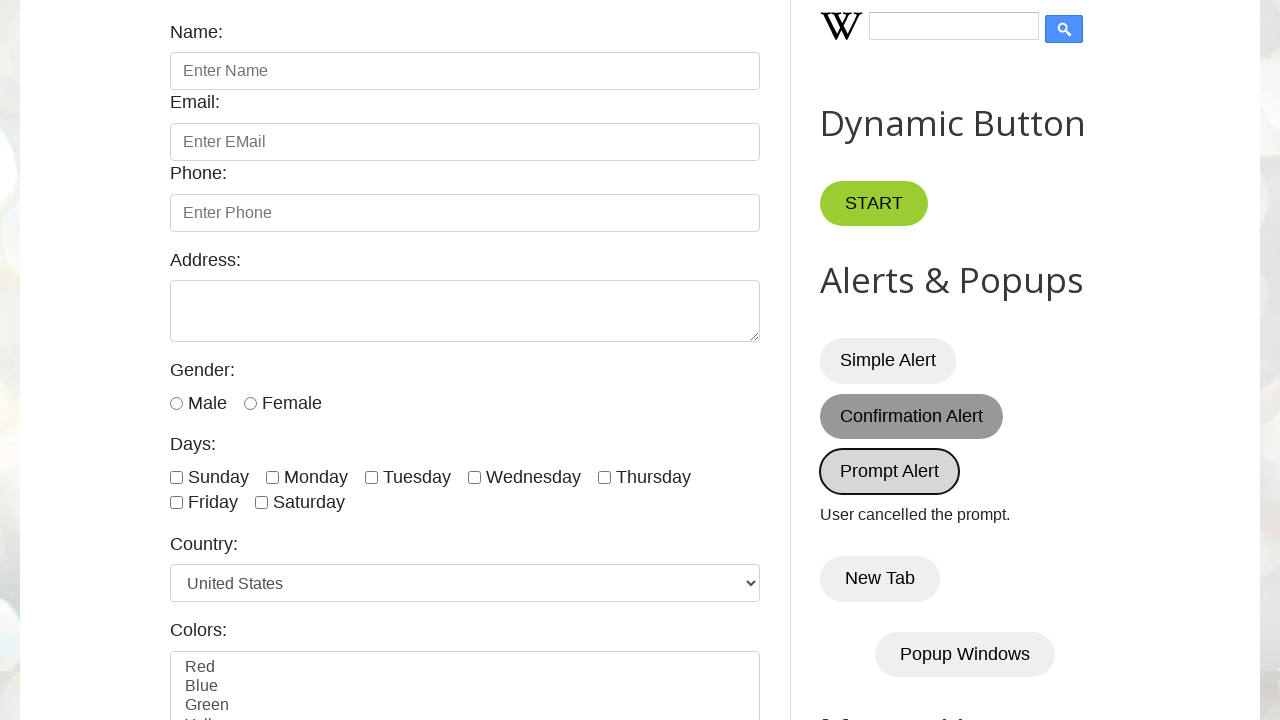

Waited 500ms for prompt dialog to process
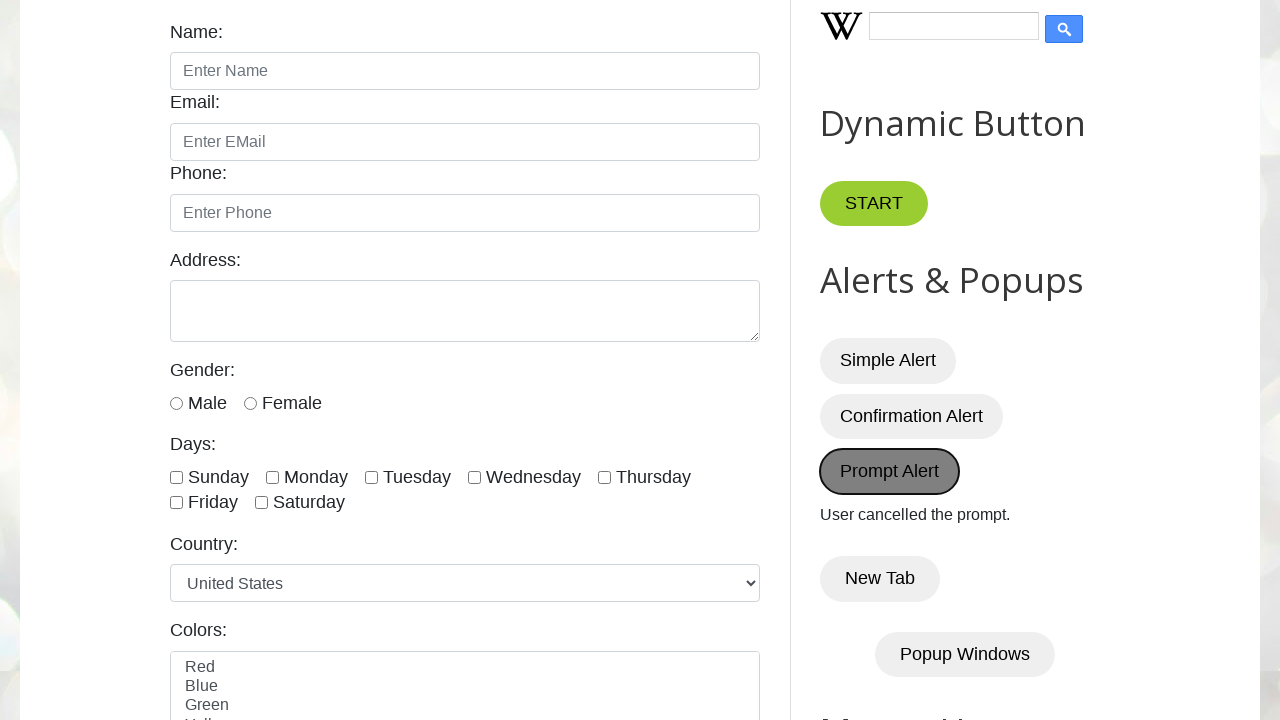

Hovered over 'Point Me' button at (868, 361) on button:has-text('Point Me')
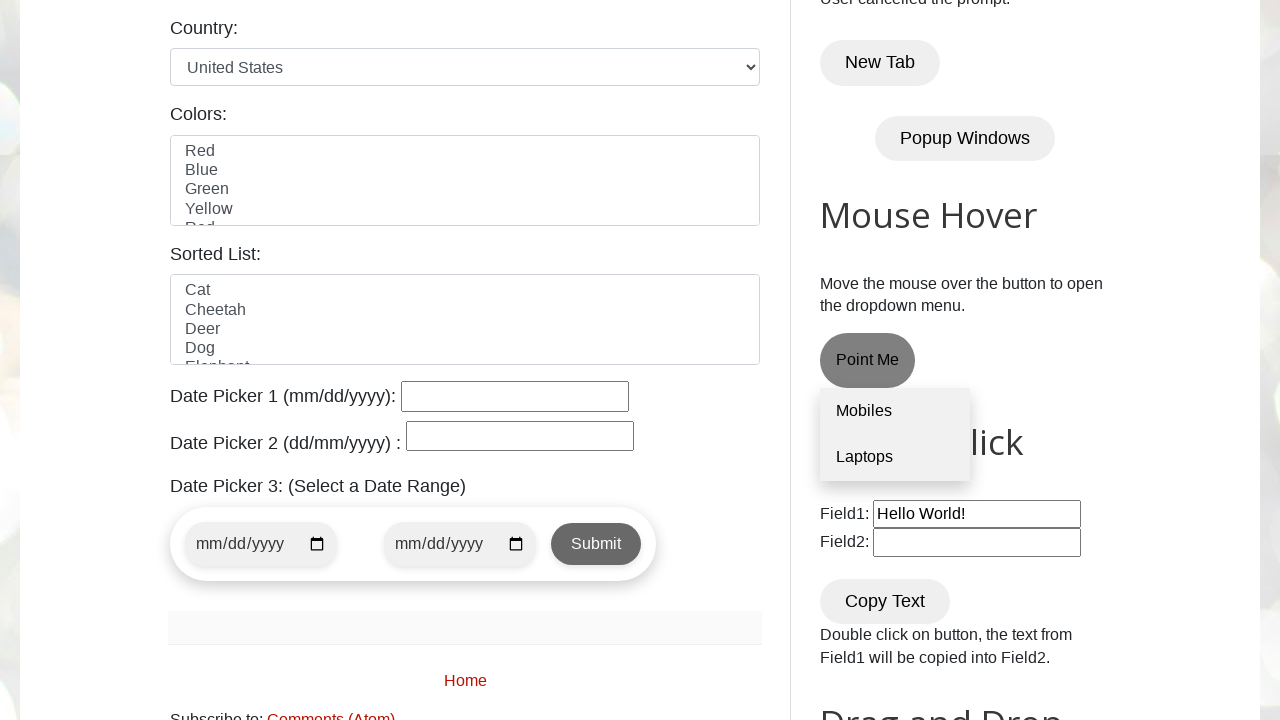

Clicked 'Mobiles' link from hover menu at (895, 411) on a:has-text('Mobiles')
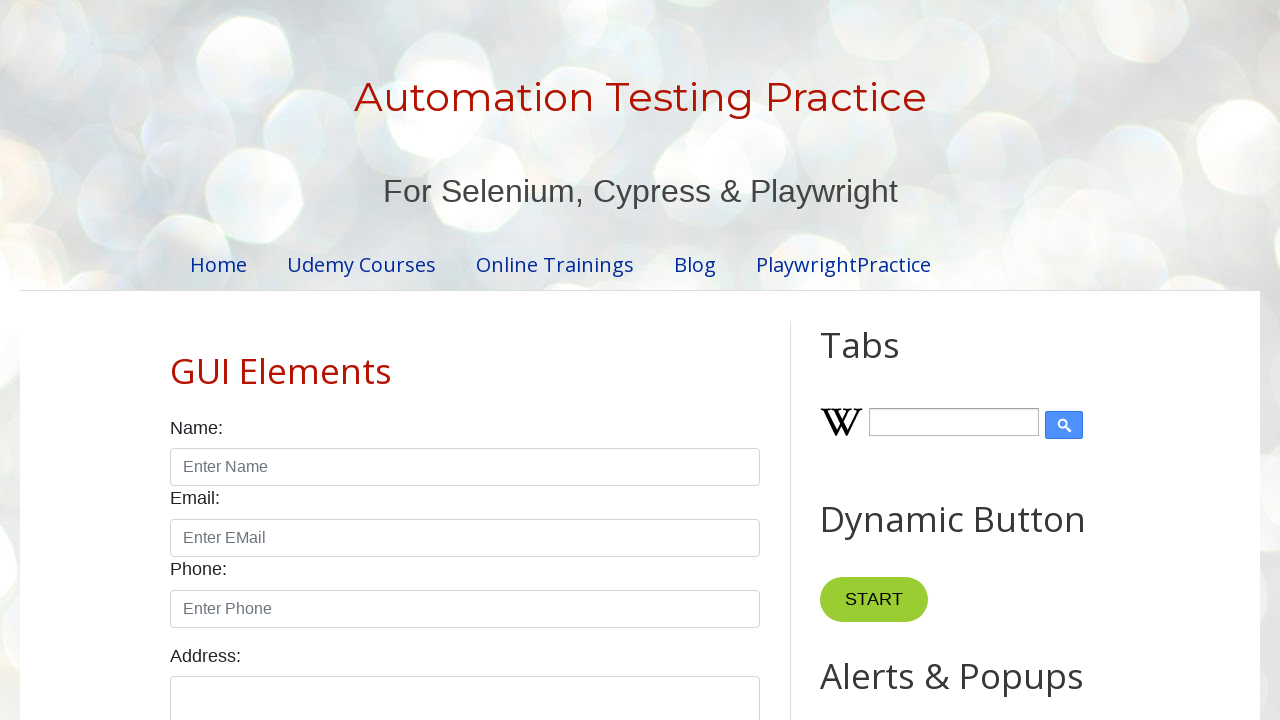

Double-clicked 'Copy Text' button at (885, 361) on button:has-text('Copy Text')
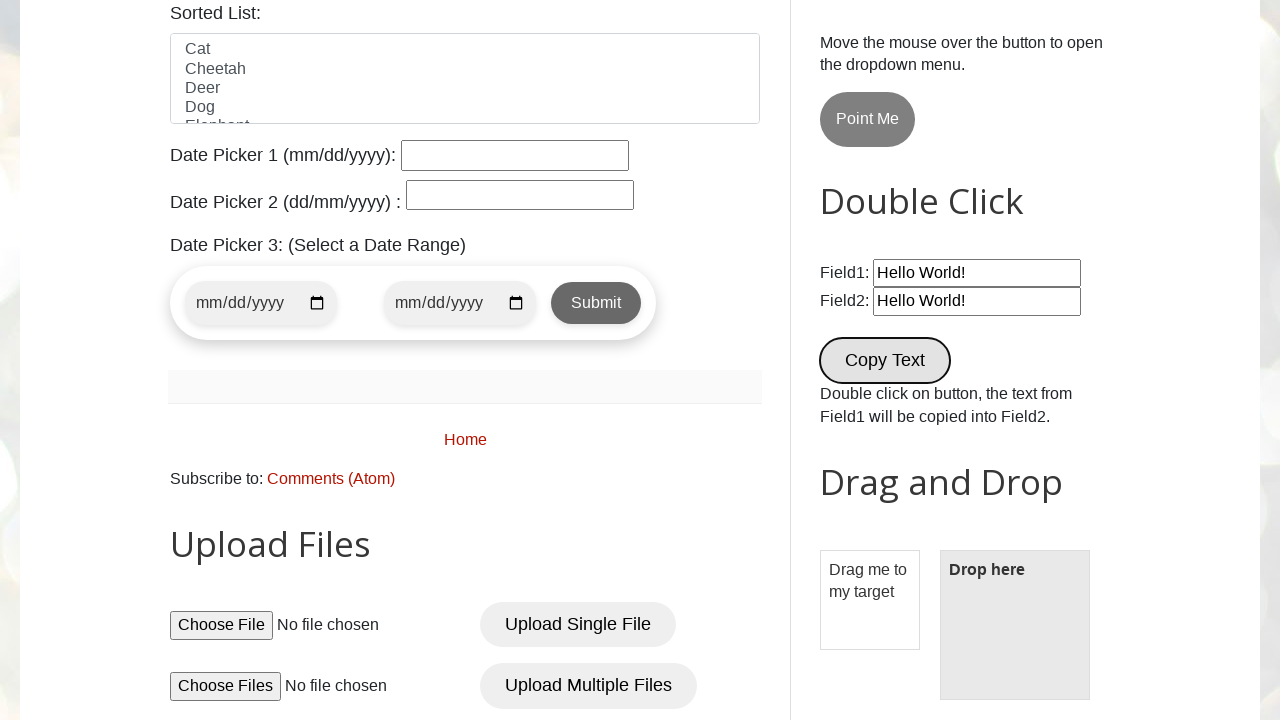

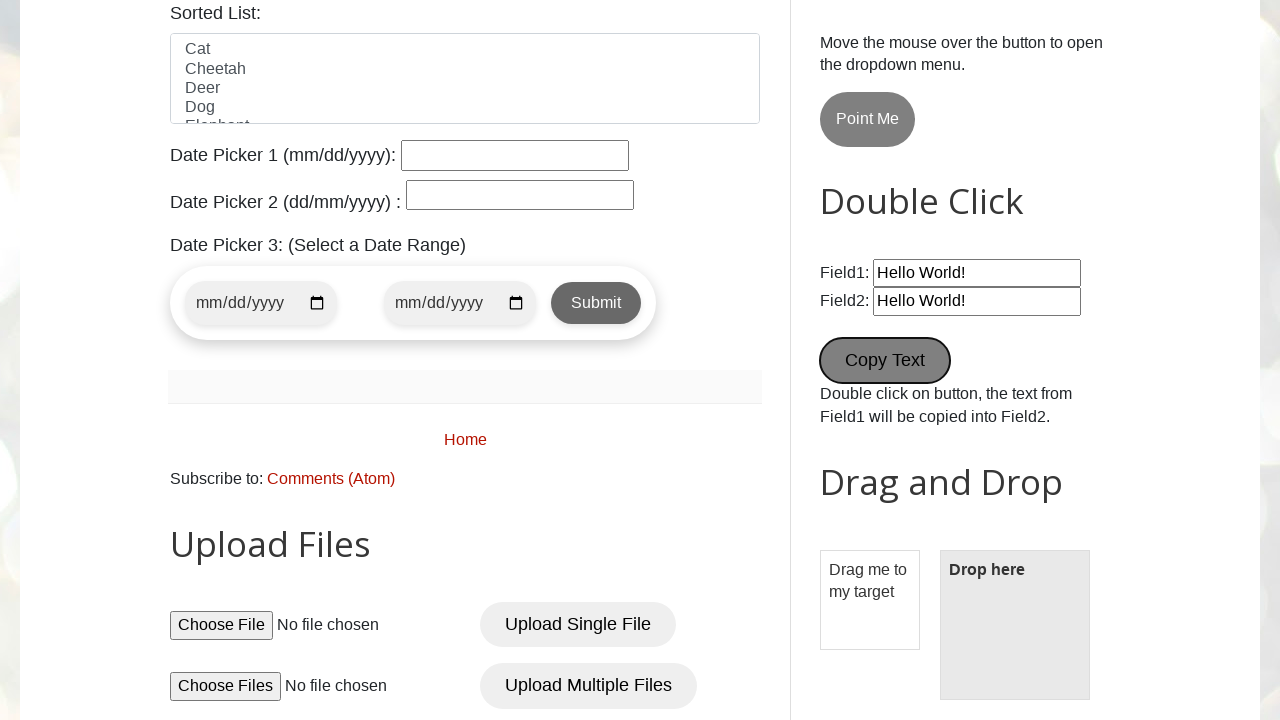